Tests various form elements on an automation practice page including radio buttons, text input, dropdown selection, and checkboxes

Starting URL: https://www.rahulshettyacademy.com/AutomationPractice/

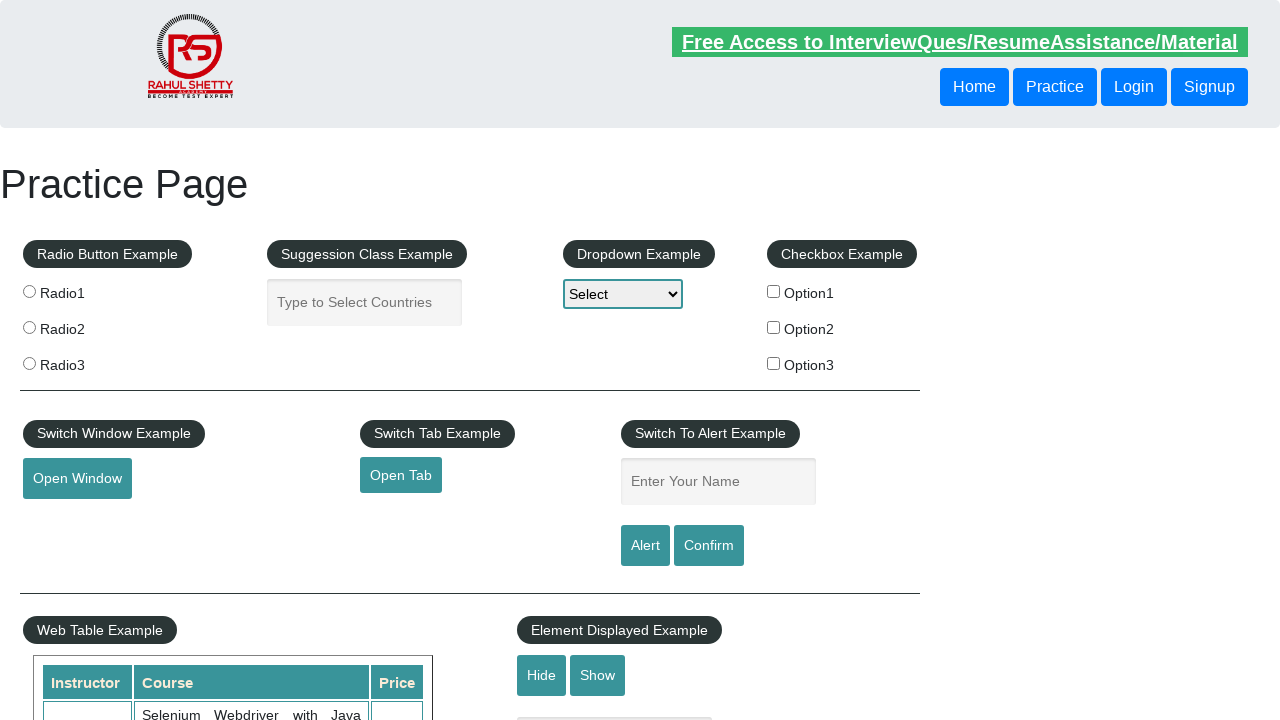

Navigated to automation practice page
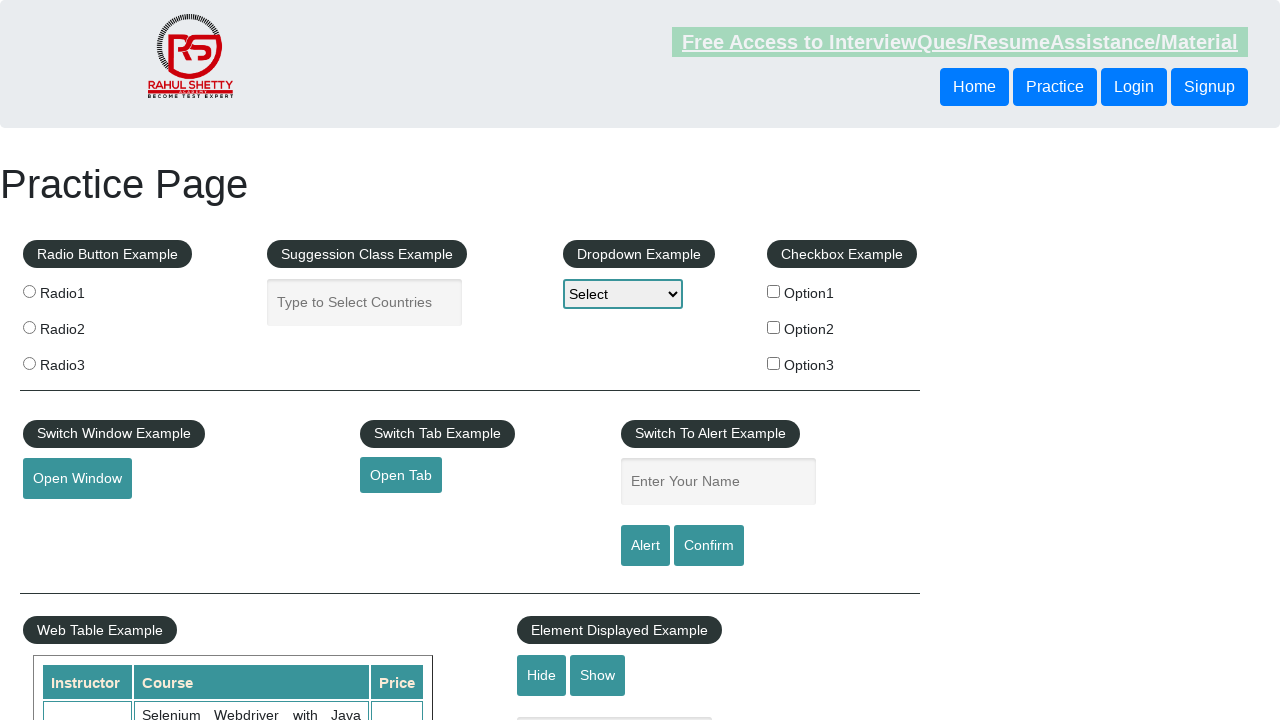

Clicked radio button option 1 at (29, 291) on input[value='radio1']
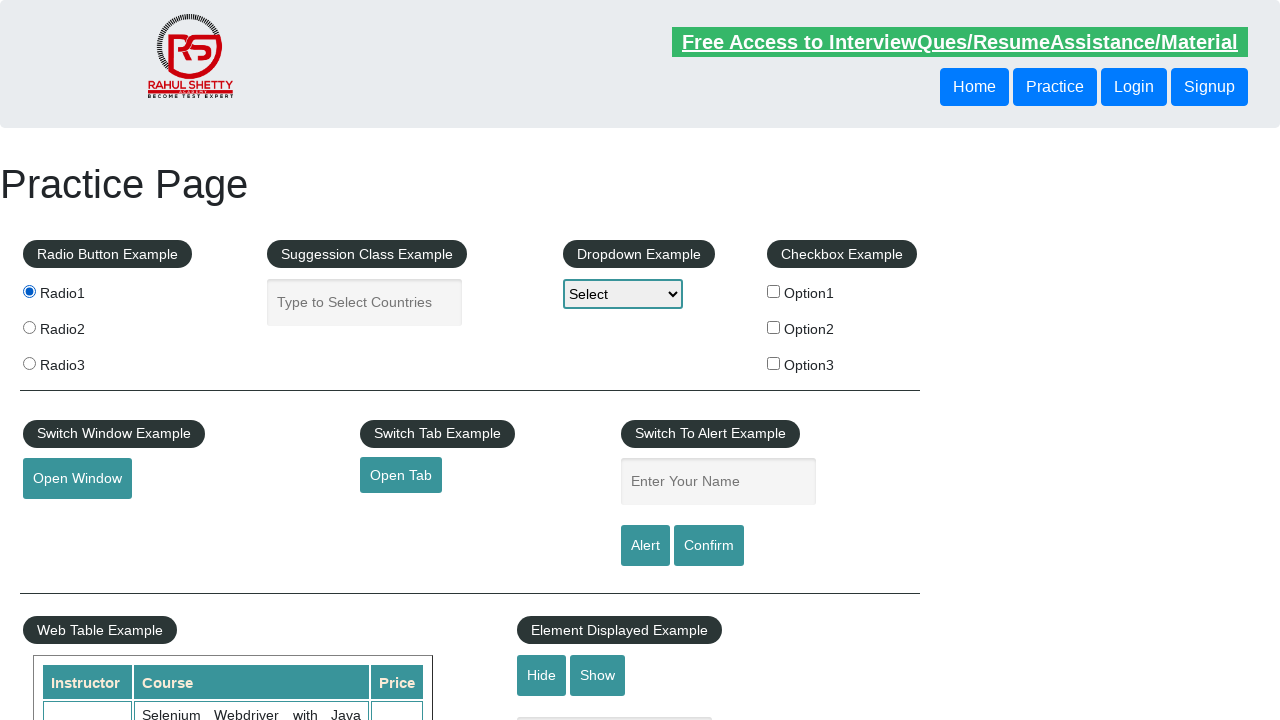

Filled autocomplete field with 'testing' on #autocomplete
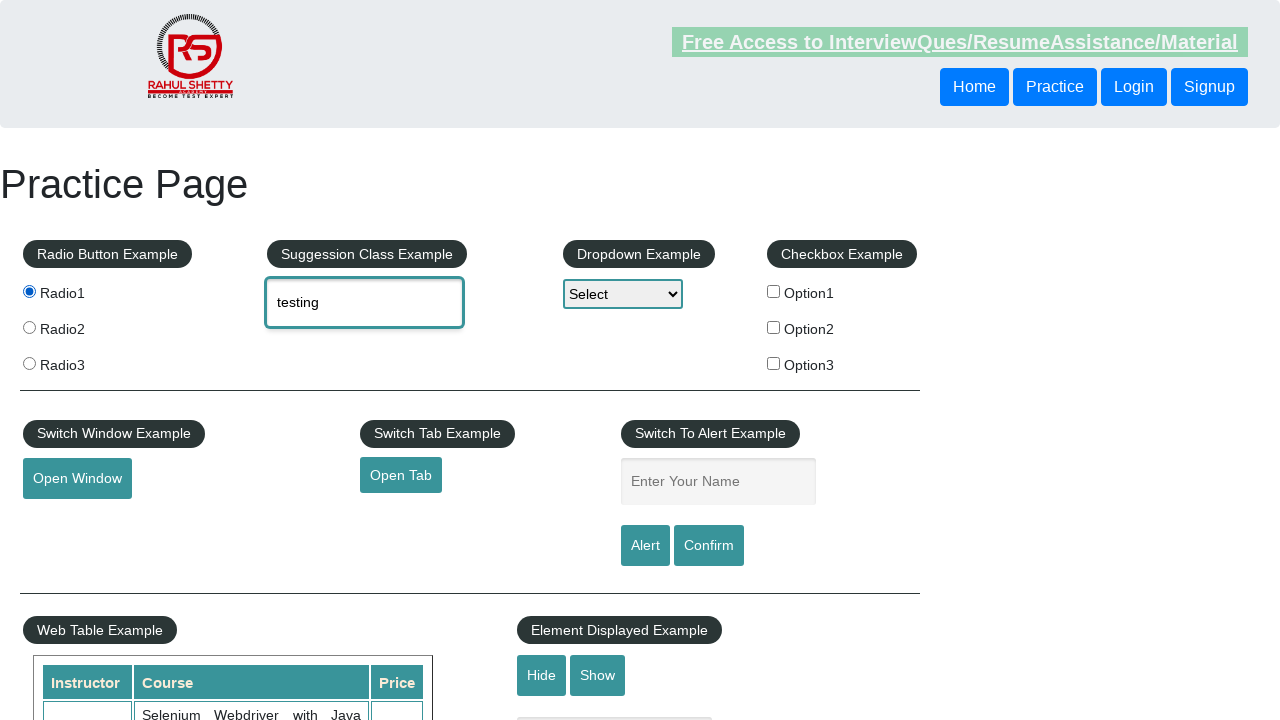

Selected option at index 2 from dropdown on #dropdown-class-example
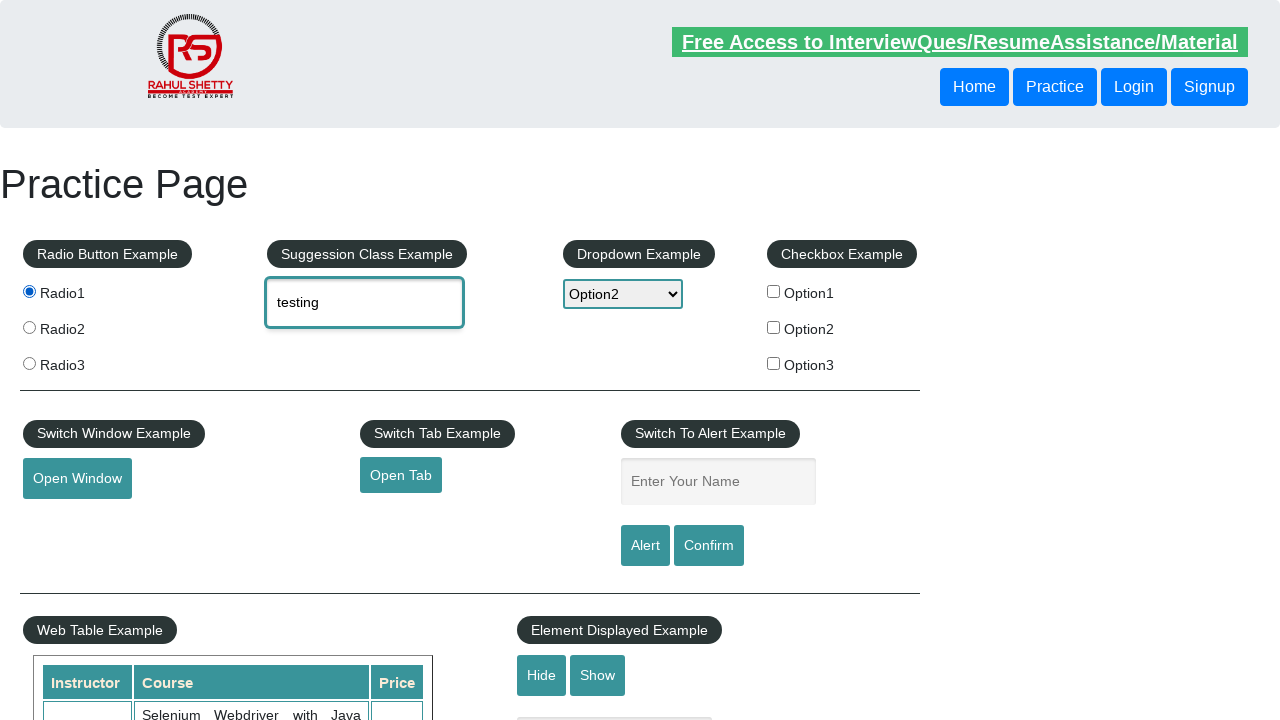

Checked checkbox option 3 at (774, 363) on input[name='checkBoxOption3']
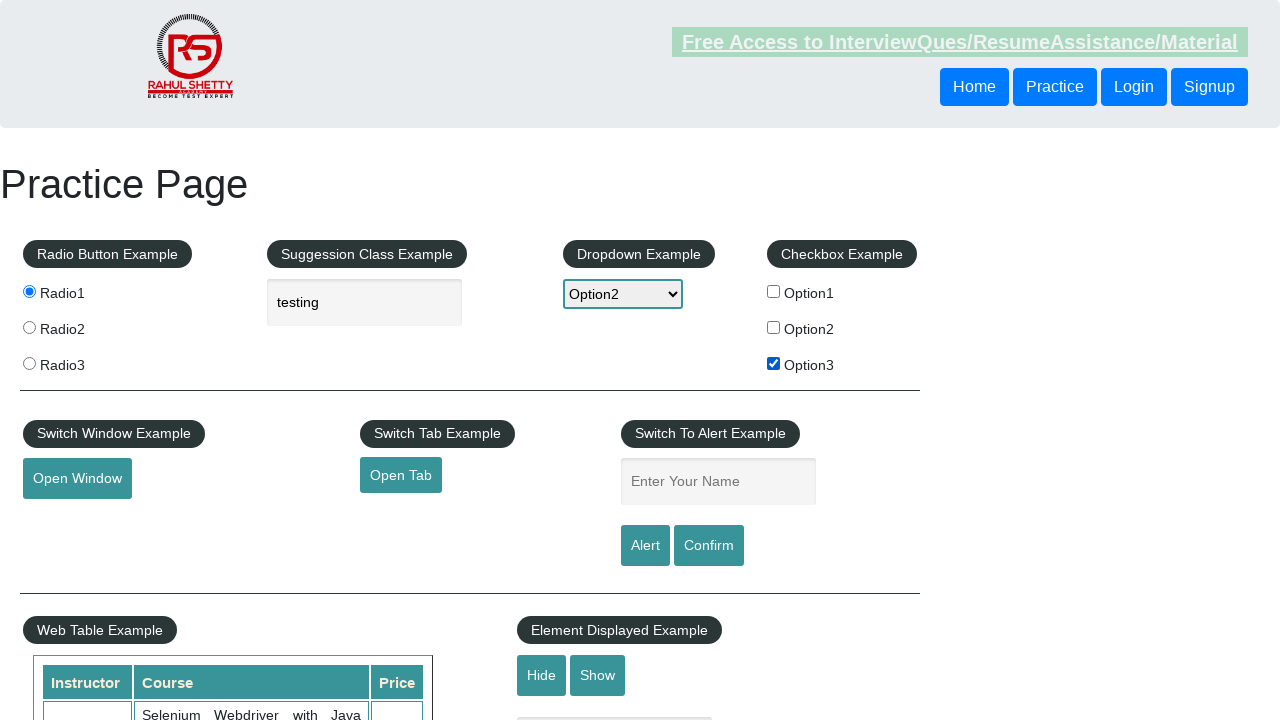

Retrieved and printed page title
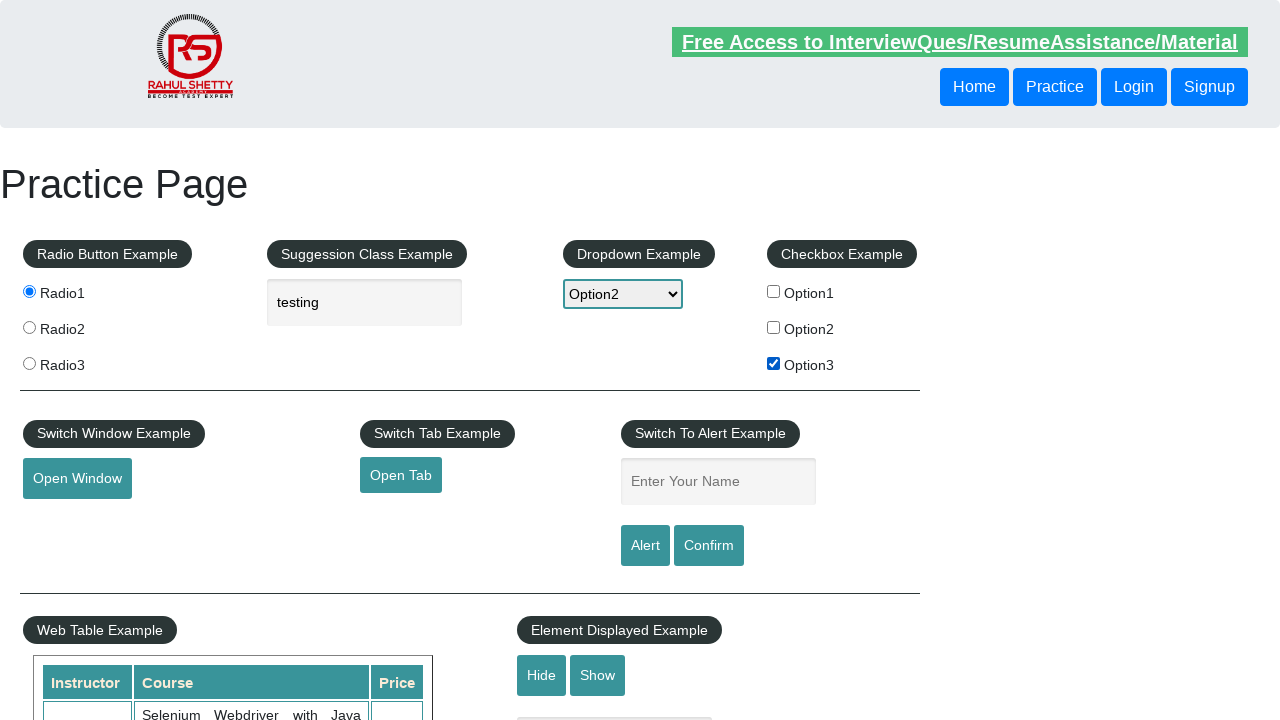

Test completed successfully
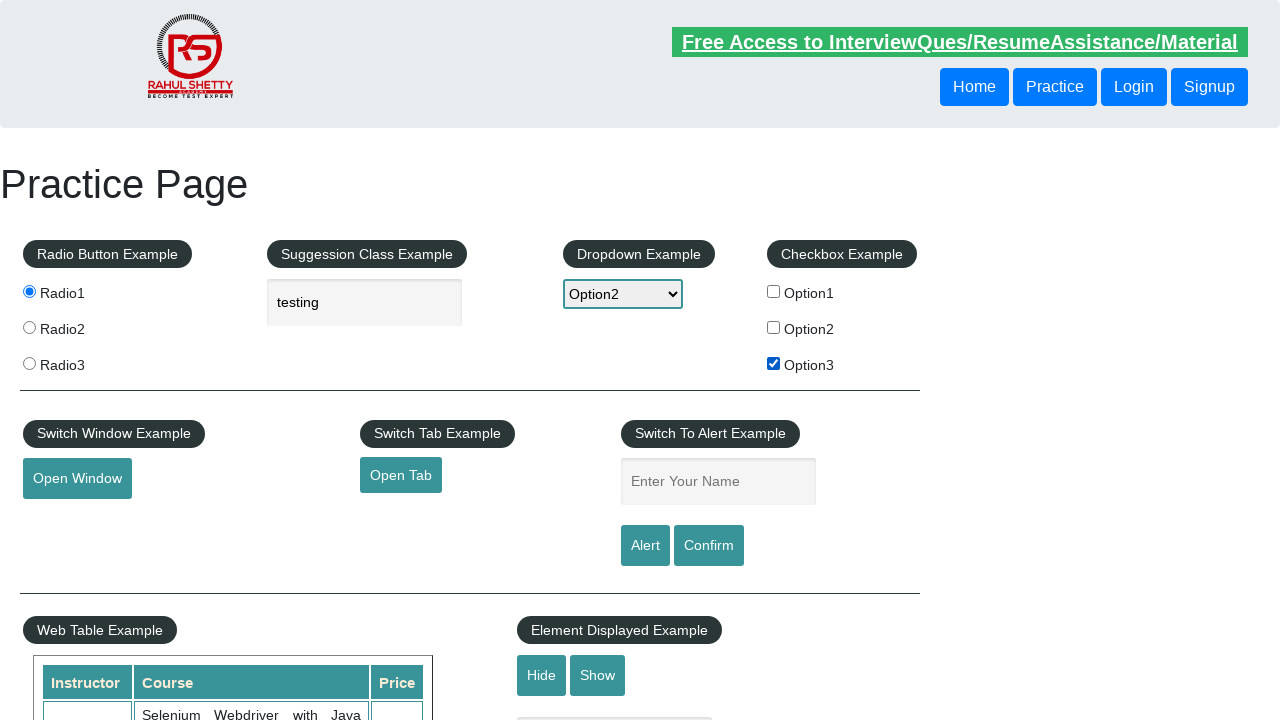

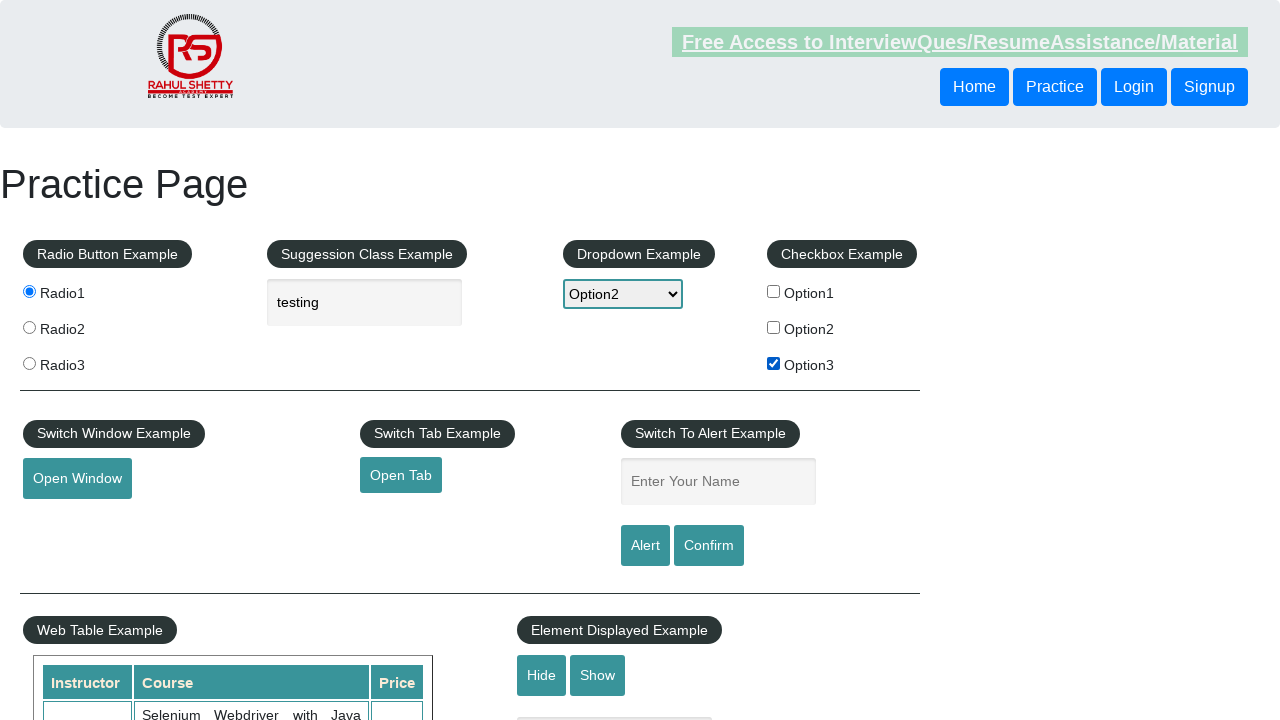